Tests a practice form by filling out various fields including name, email, password, checkbox, dropdown selection, and submitting the form to verify success message

Starting URL: https://rahulshettyacademy.com/angularpractice/

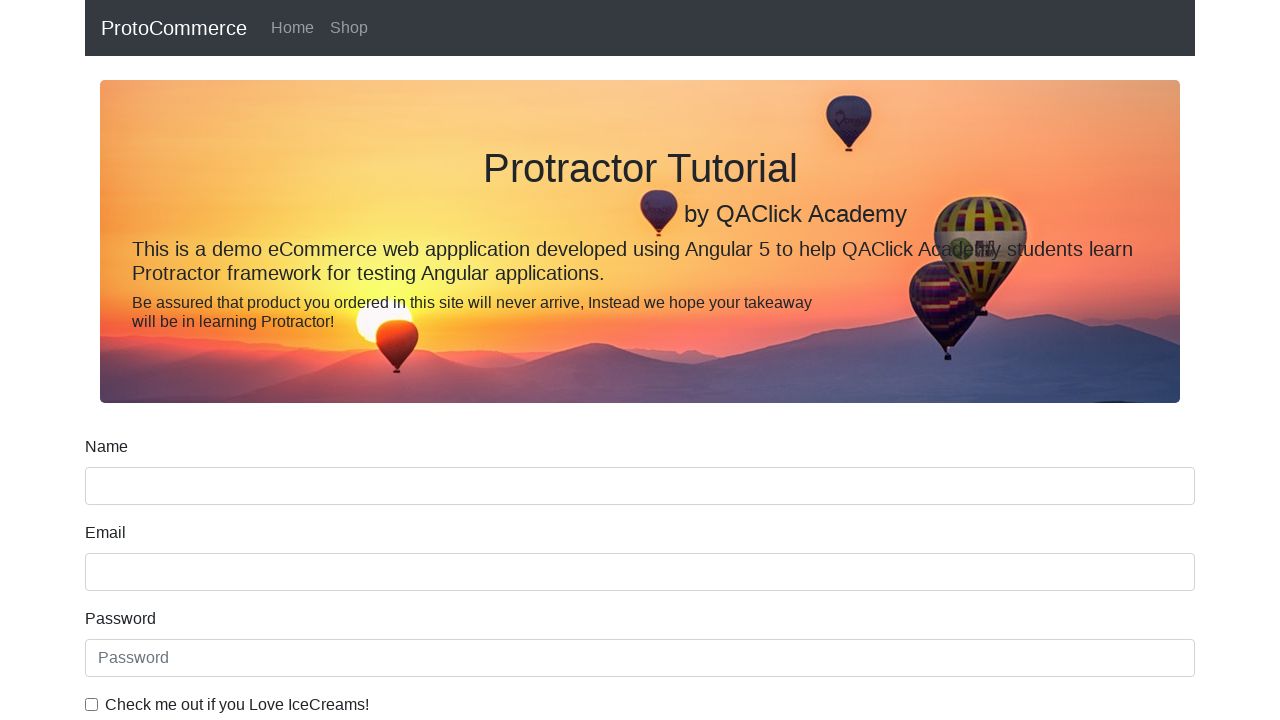

Filled name field with 'Samridhi Pradhan' on input[name='name']
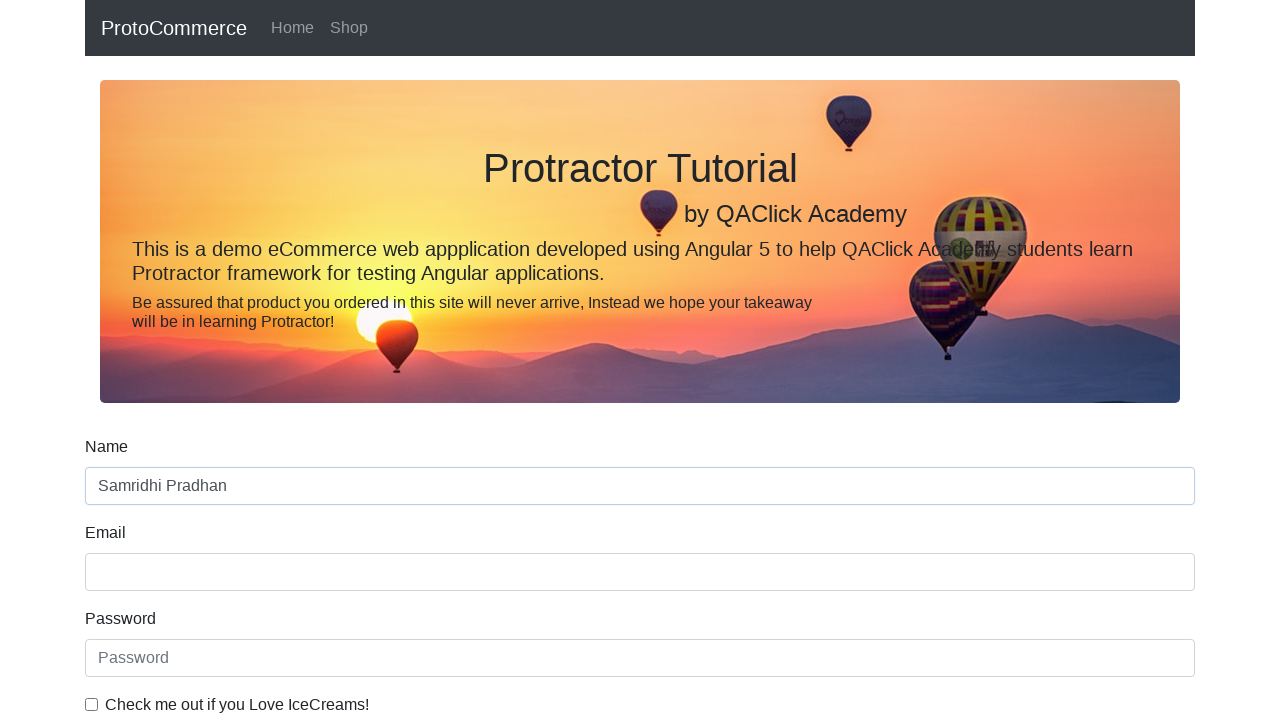

Filled email field with 'sp@gmail.com' on input[name='email']
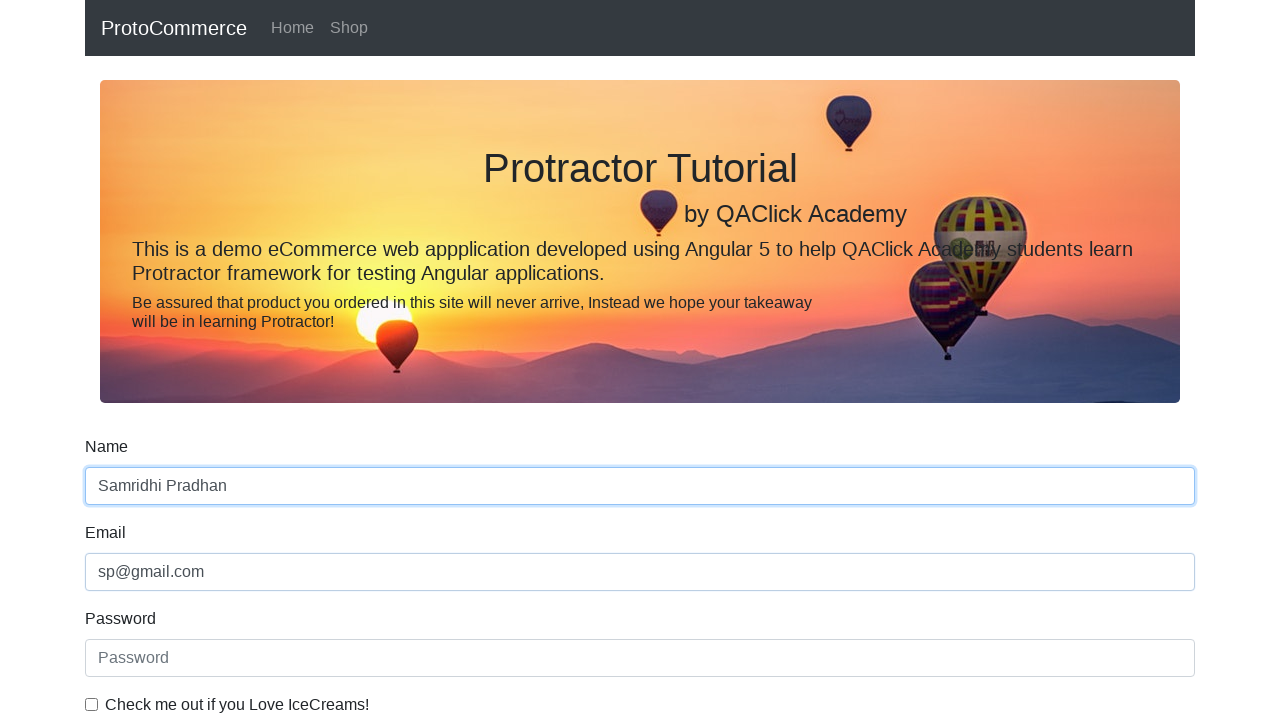

Filled password field with '12345' on #exampleInputPassword1
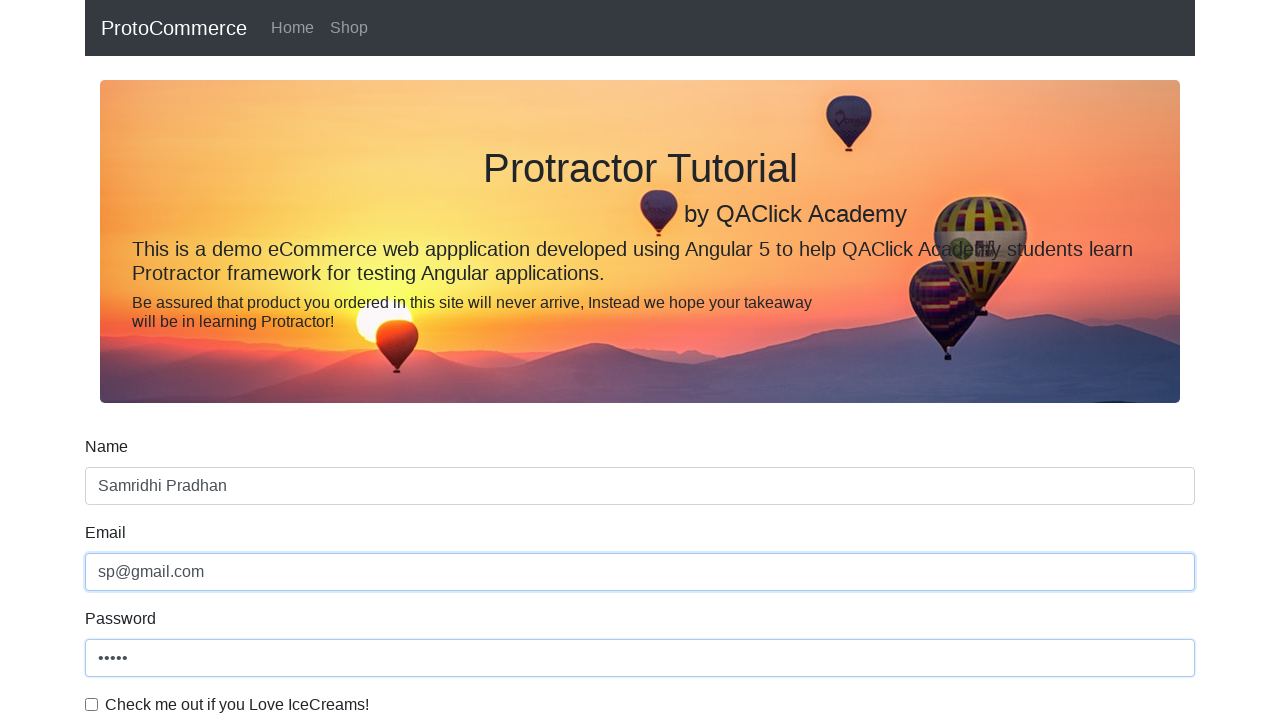

Clicked the checkbox at (92, 704) on xpath=//input[@id='exampleCheck1']
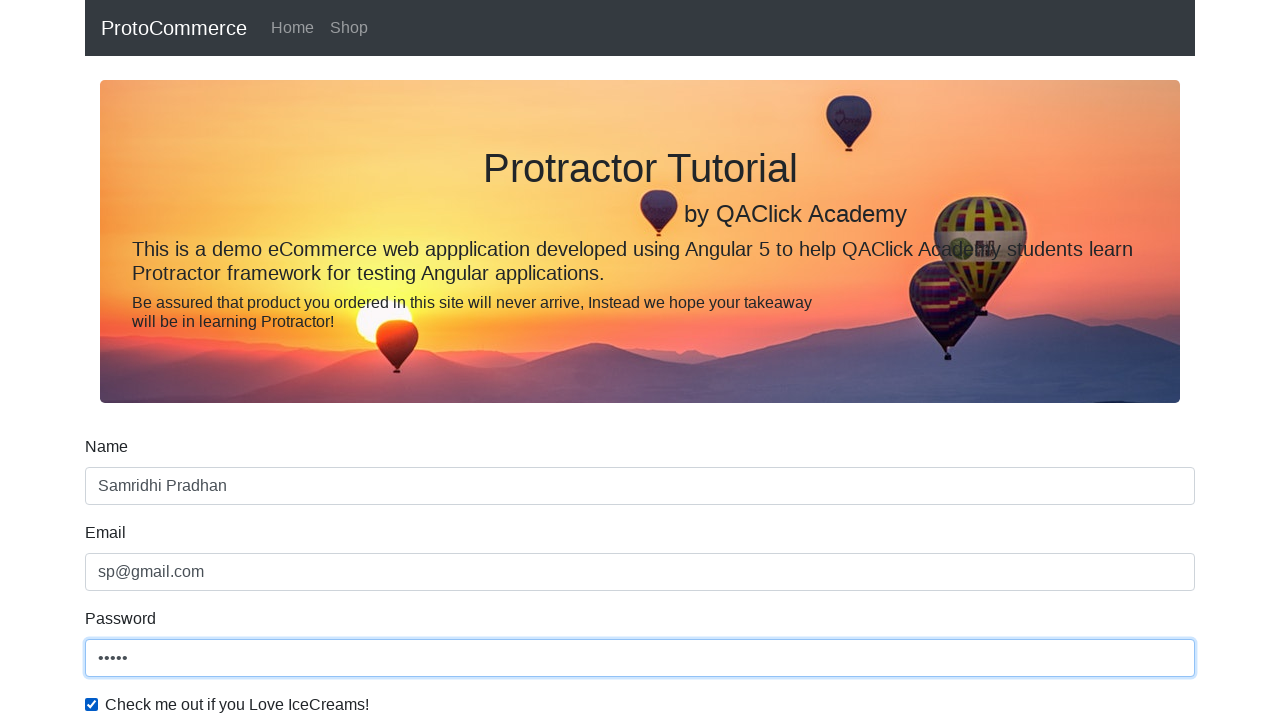

Clicked submit button to submit the form at (123, 491) on xpath=//input[@type='submit']
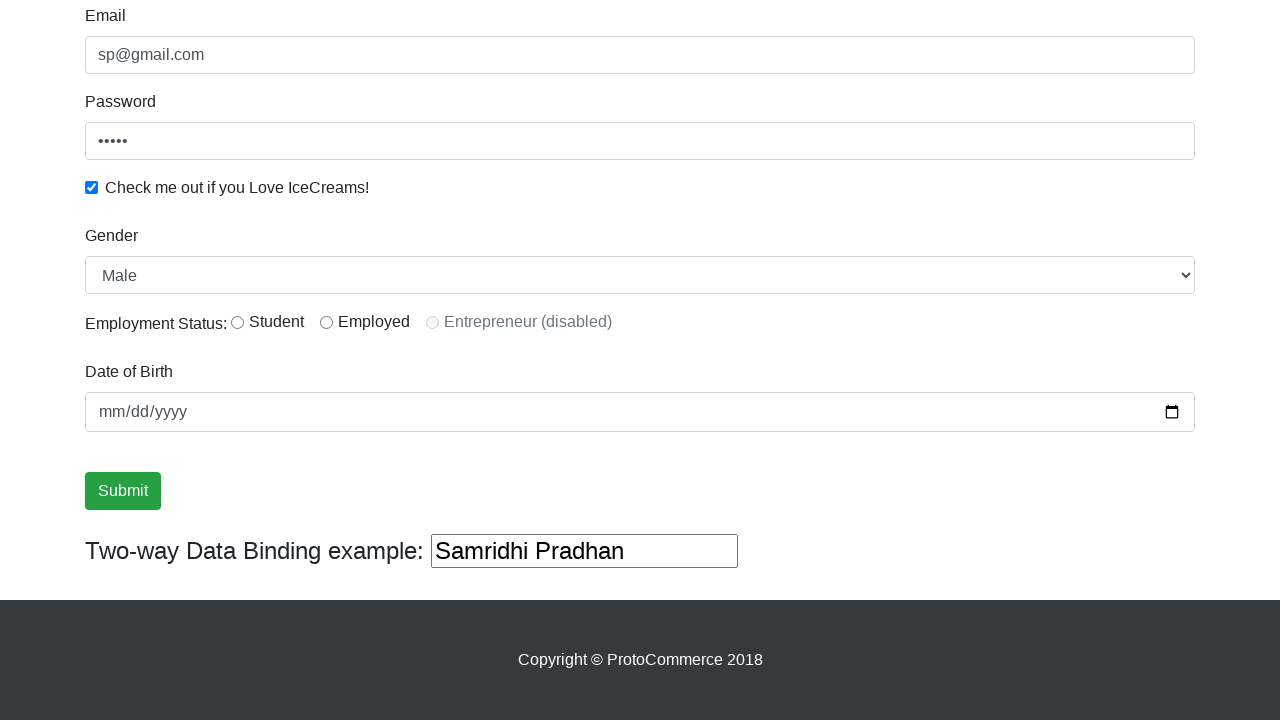

Selected dropdown option by index 1 on #exampleFormControlSelect1
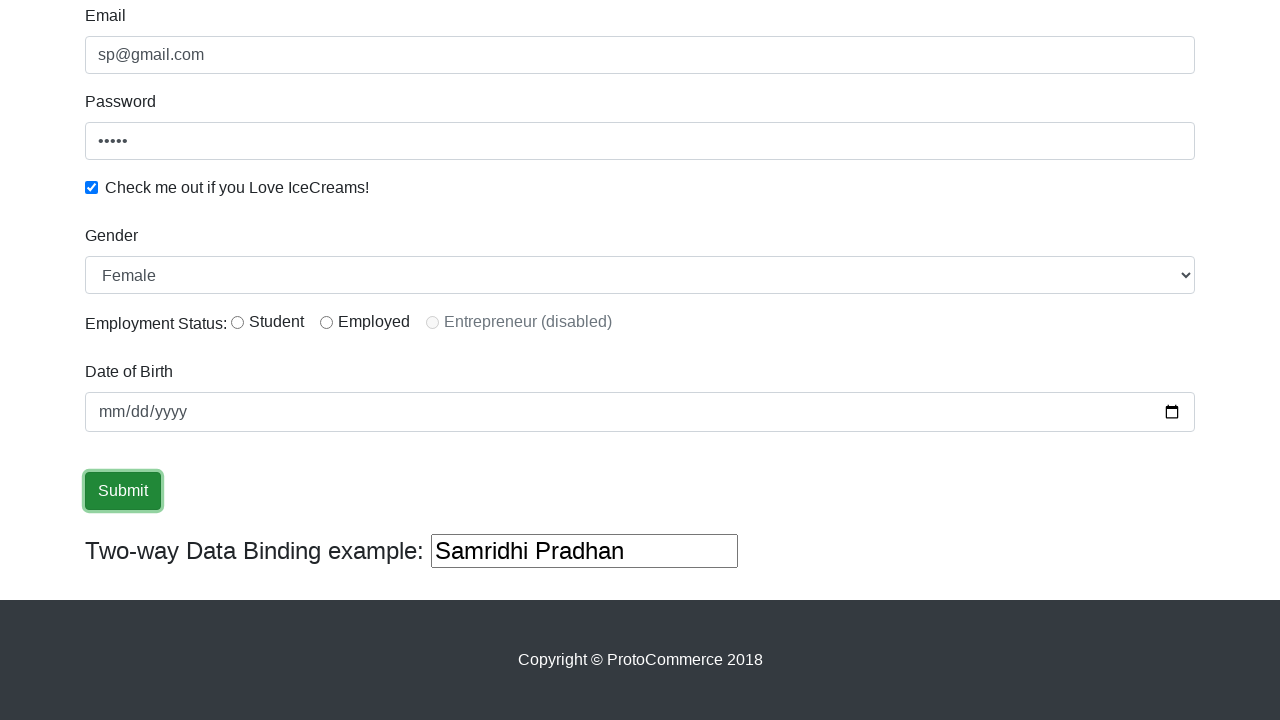

Selected 'Male' from dropdown by label on #exampleFormControlSelect1
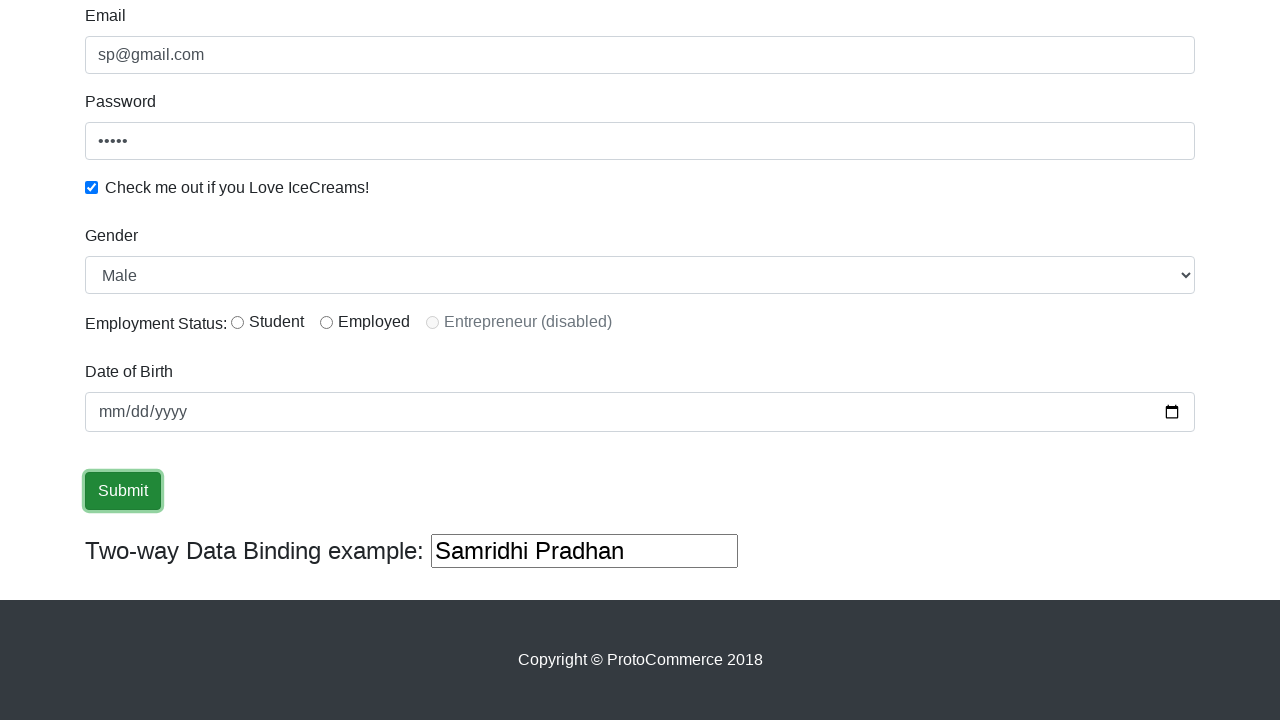

Clicked the radio button at (326, 322) on xpath=//input[@id='inlineRadio2']
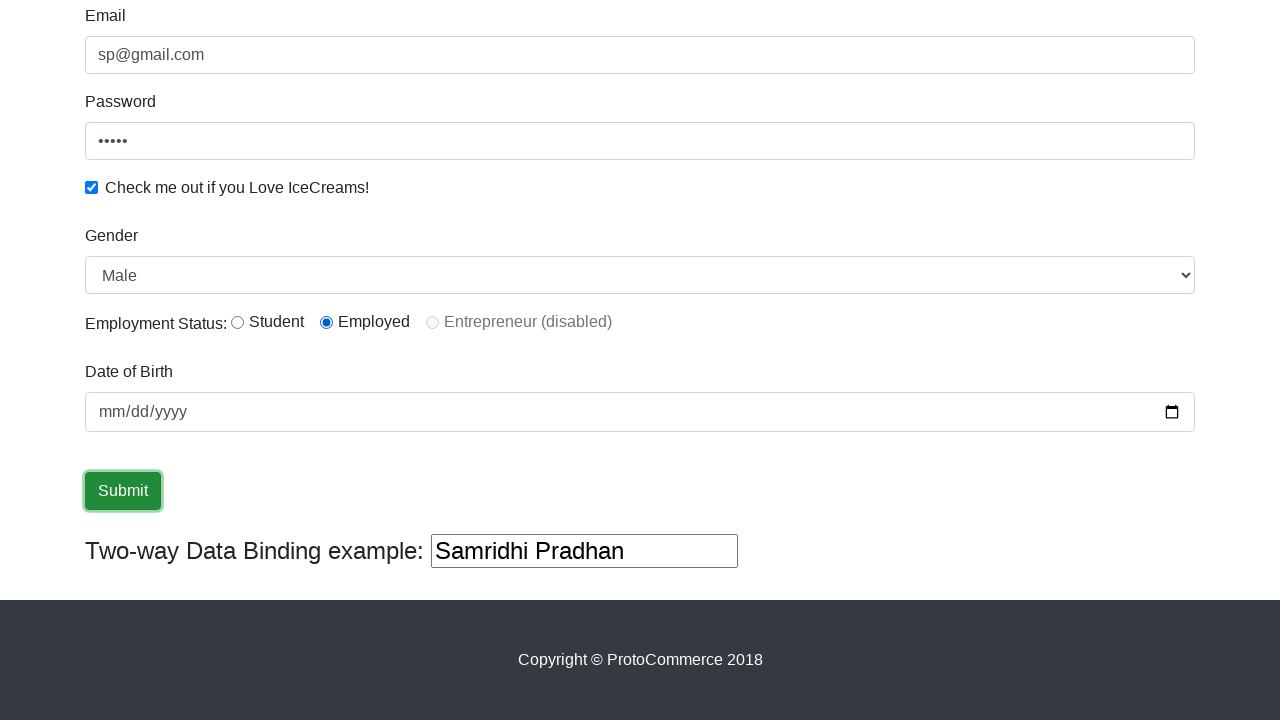

Success message appeared
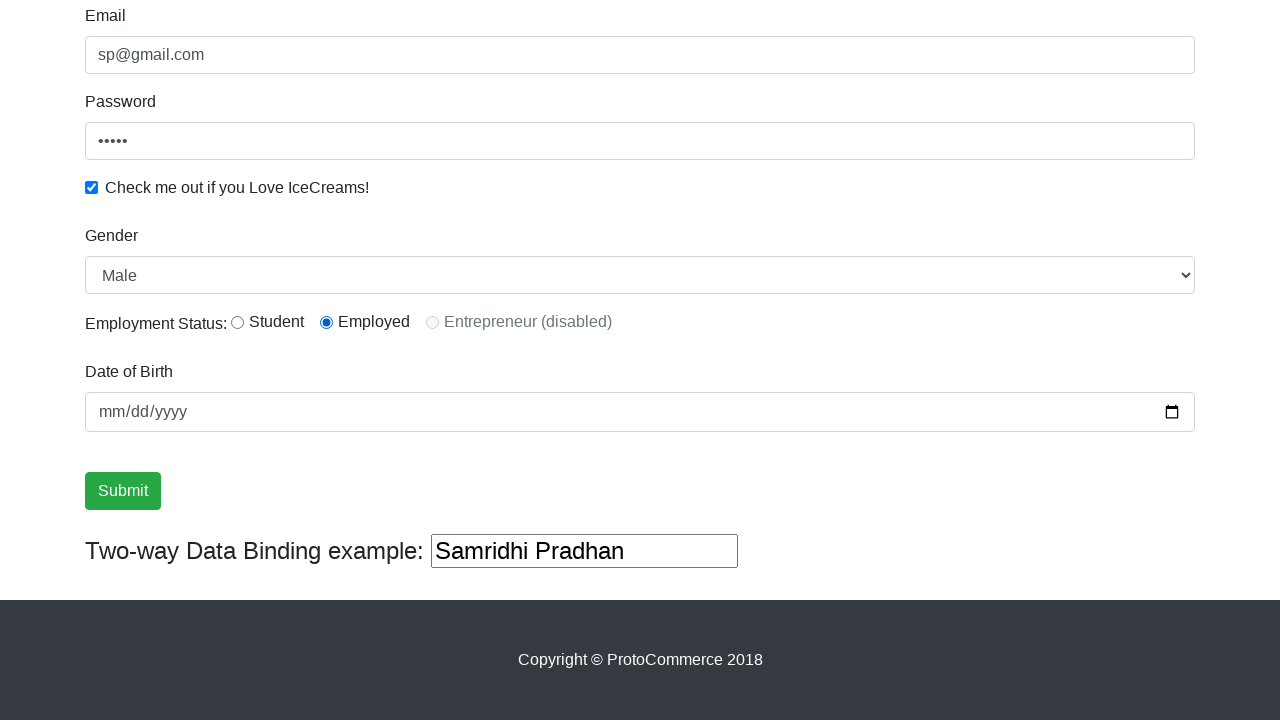

Retrieved success message: '
                    ×
                    Success! The Form has been submitted successfully!.
                  '
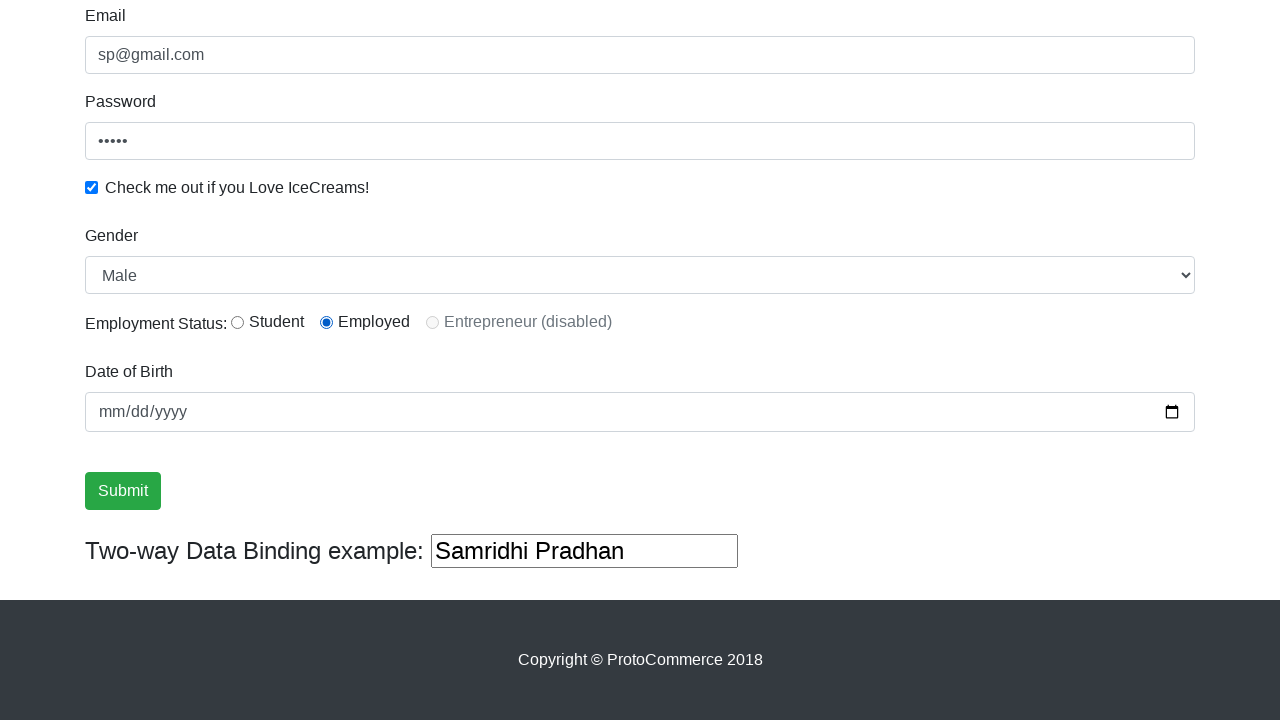

Verified 'Success' text is present in the message
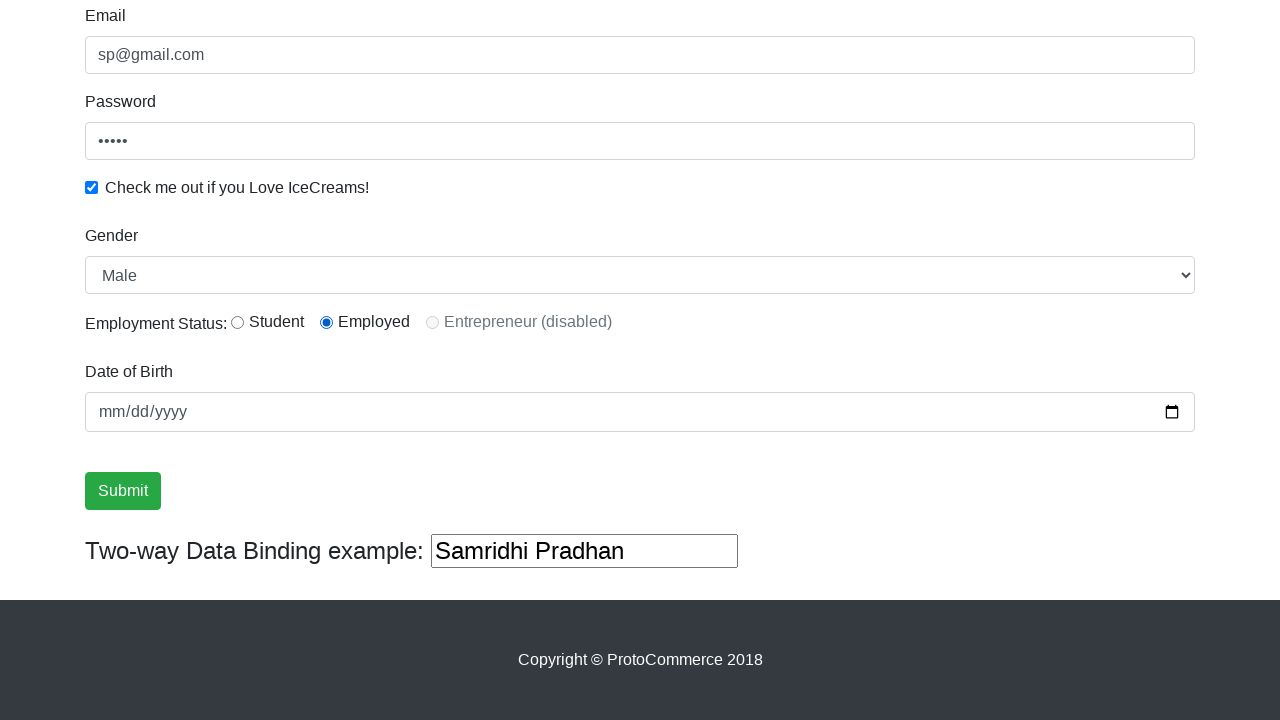

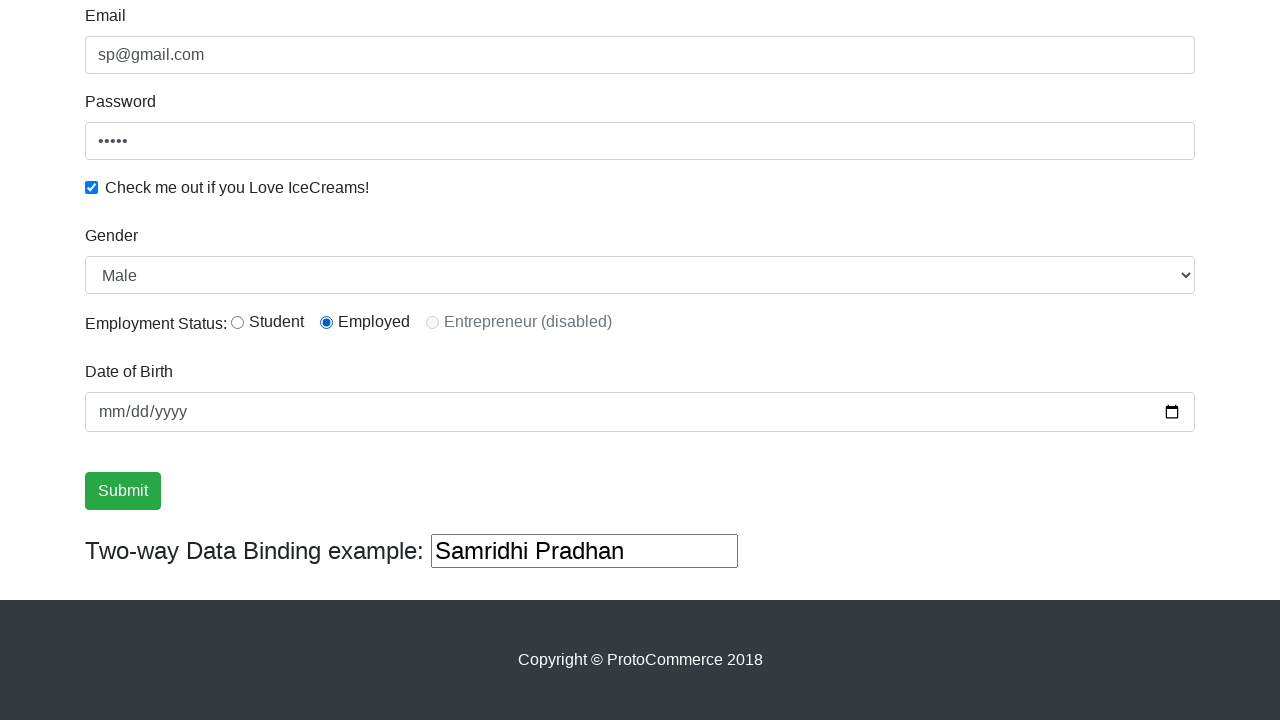